Tests add/remove elements functionality by adding 4 elements, removing the 3rd one, and verifying 3 remain

Starting URL: https://the-internet.herokuapp.com/add_remove_elements/

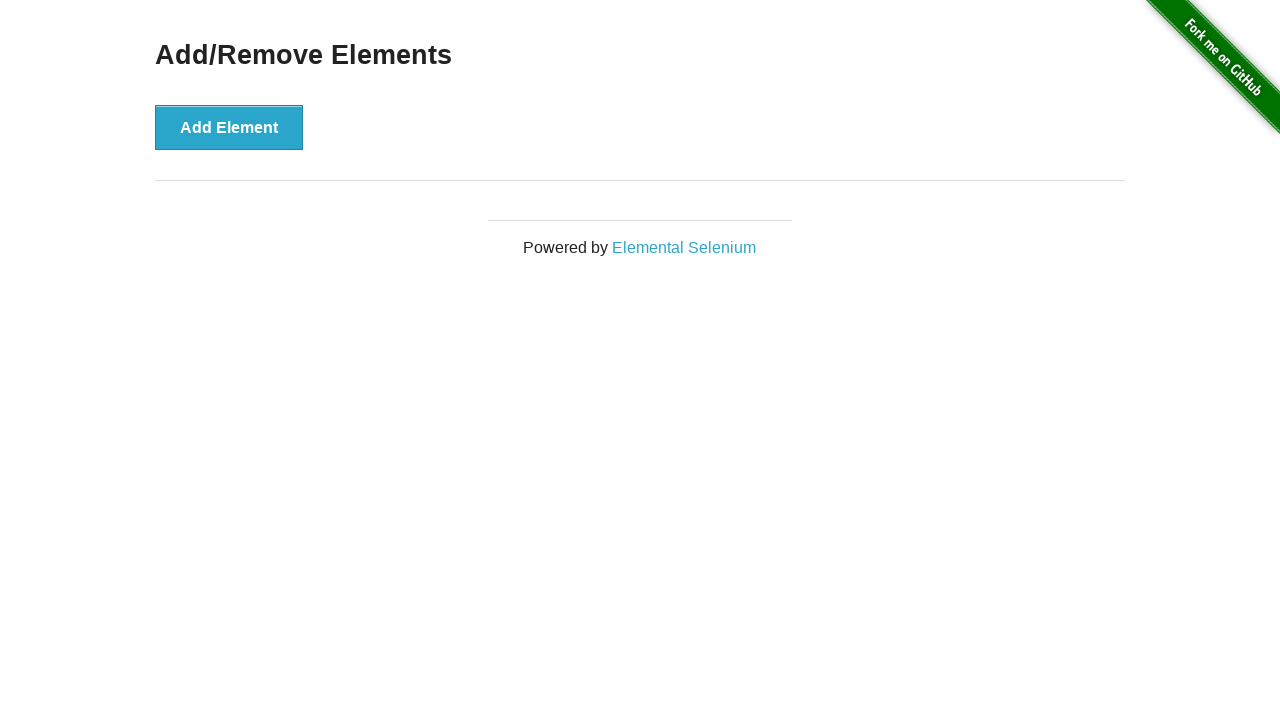

Clicked add element button (iteration 1/4) at (229, 127) on button[onclick='addElement()']
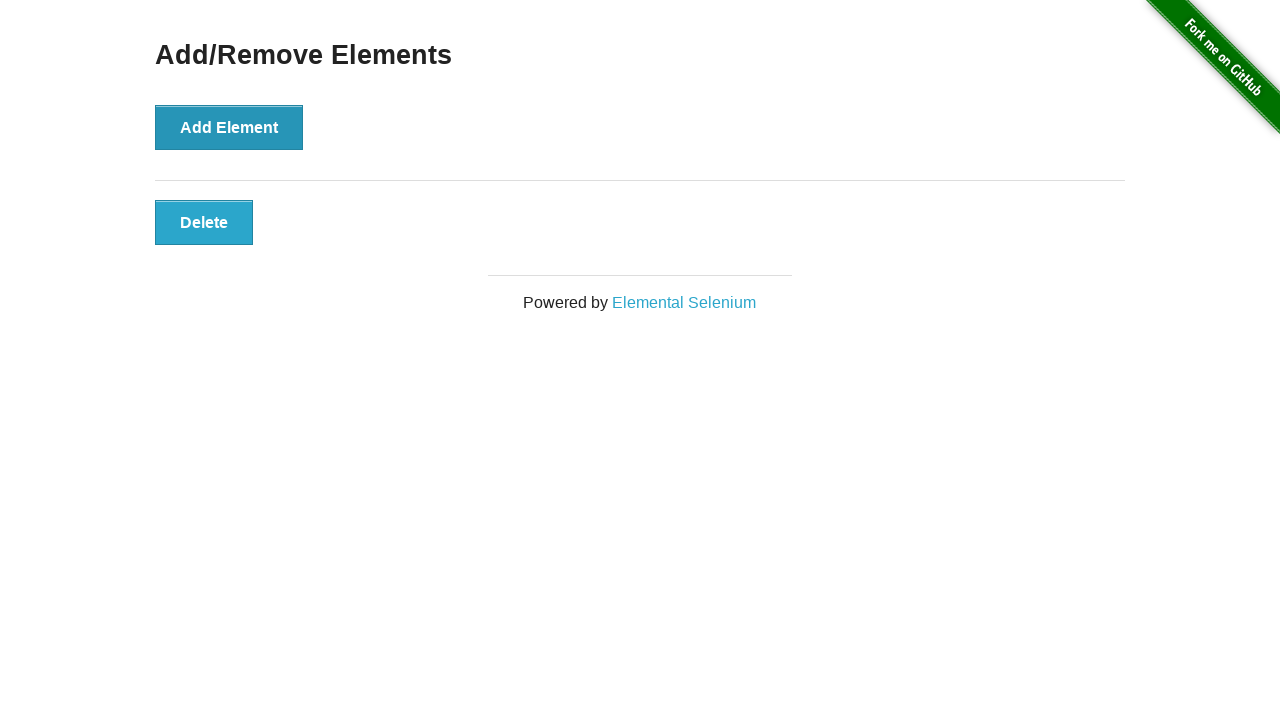

Clicked add element button (iteration 2/4) at (229, 127) on button[onclick='addElement()']
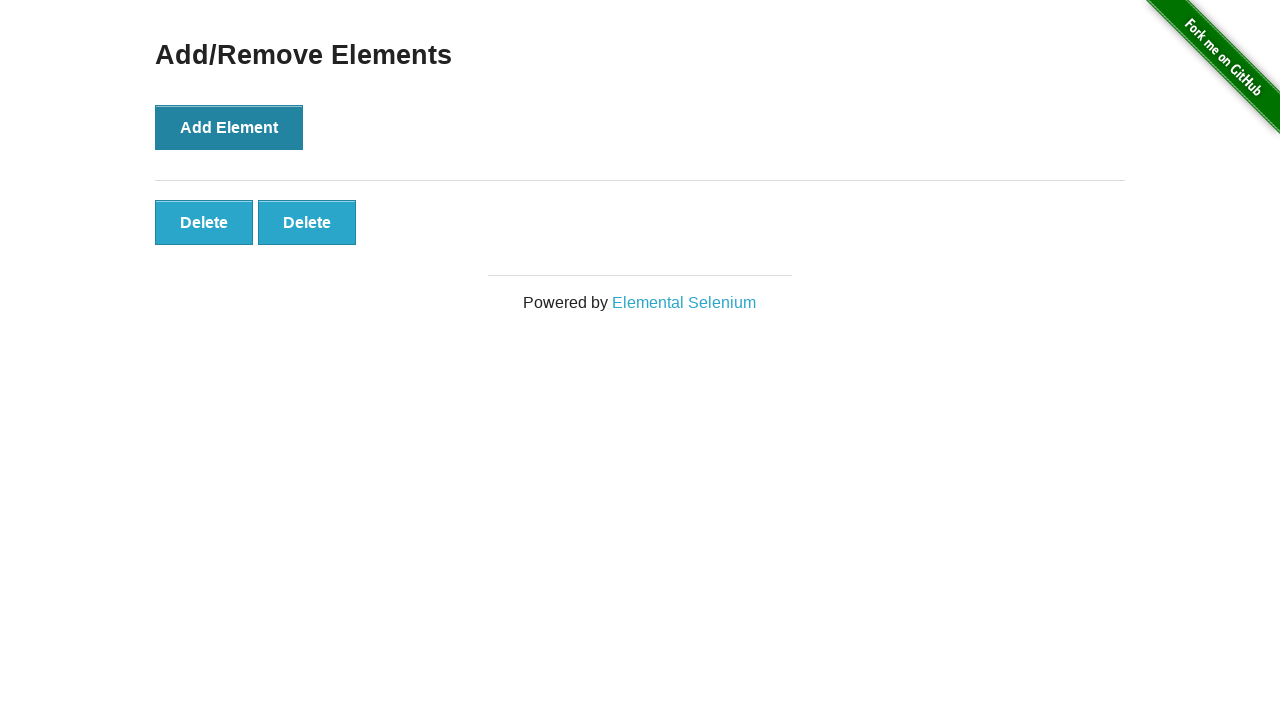

Clicked add element button (iteration 3/4) at (229, 127) on button[onclick='addElement()']
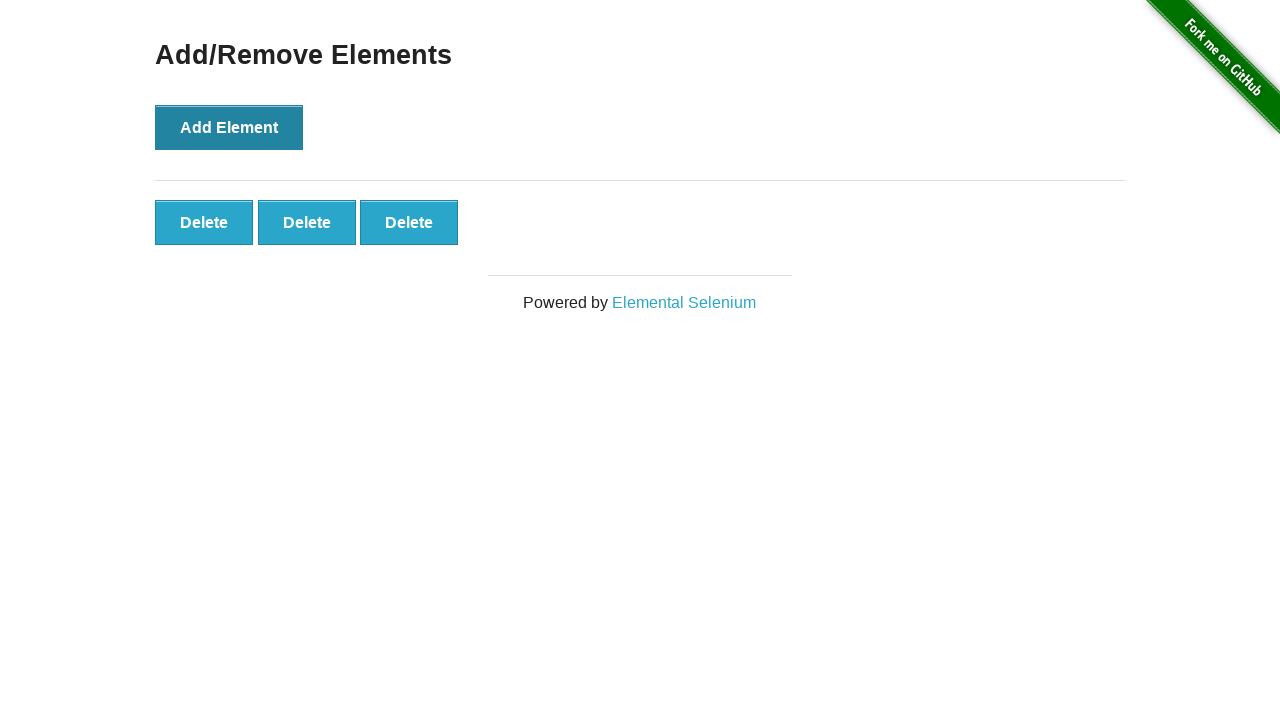

Clicked add element button (iteration 4/4) at (229, 127) on button[onclick='addElement()']
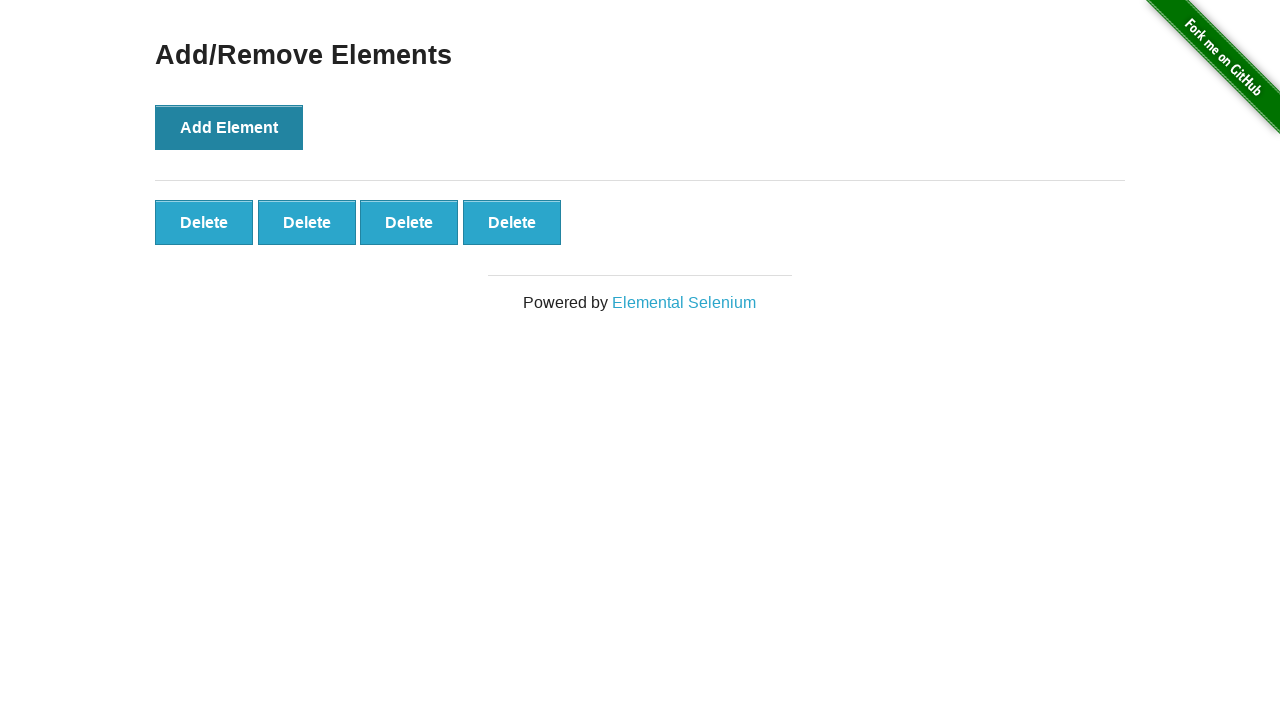

Clicked delete button for the 3rd element at (409, 222) on div#elements button >> nth=2
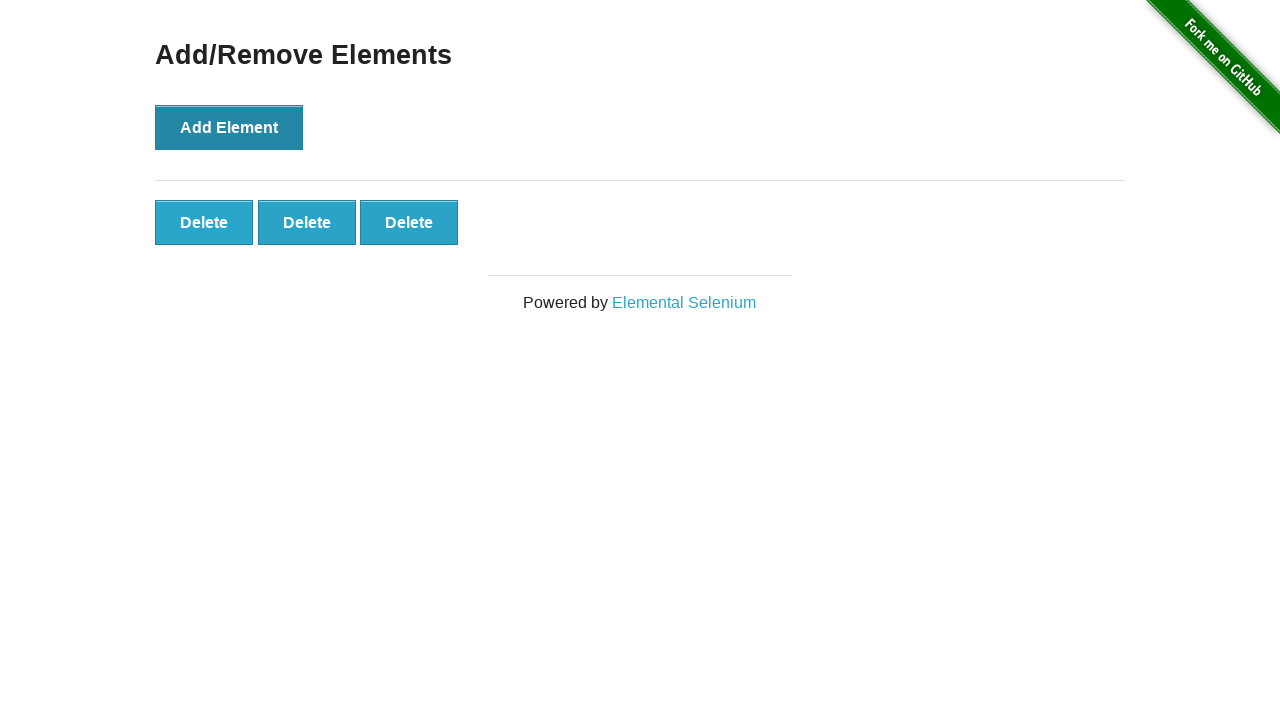

Verified that 3 delete buttons remain after removing the 3rd element
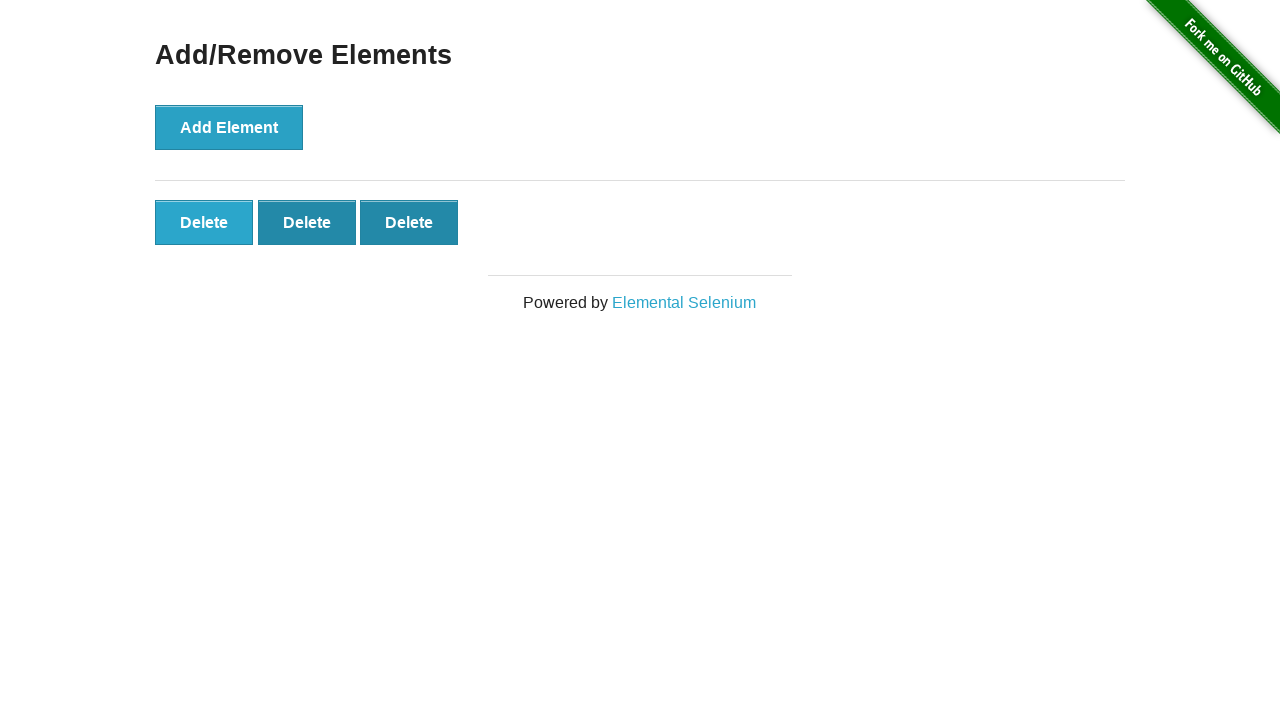

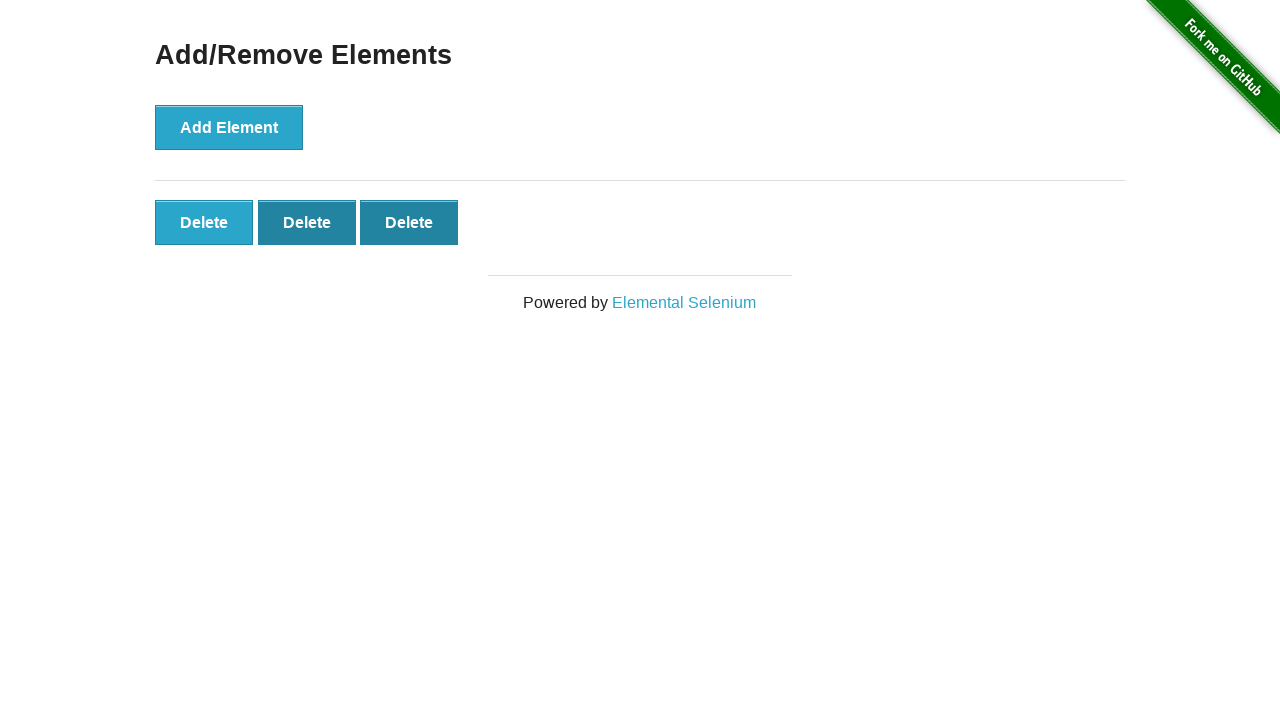